Tests checkbox functionality by selecting the Senior Citizen Discount checkbox and verifying it is selected, then clicks the Find Flights button

Starting URL: https://rahulshettyacademy.com/dropdownsPractise/

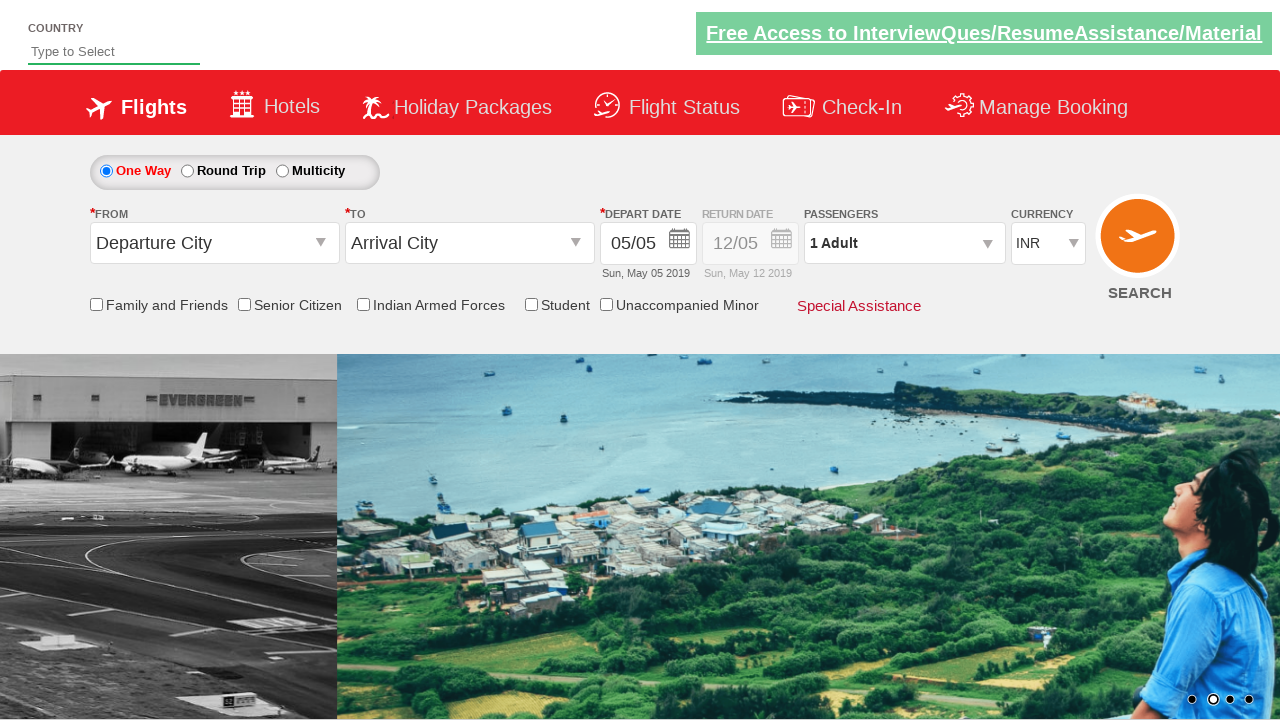

Clicked on Senior Citizen Discount checkbox at (244, 304) on #ctl00_mainContent_chk_SeniorCitizenDiscount
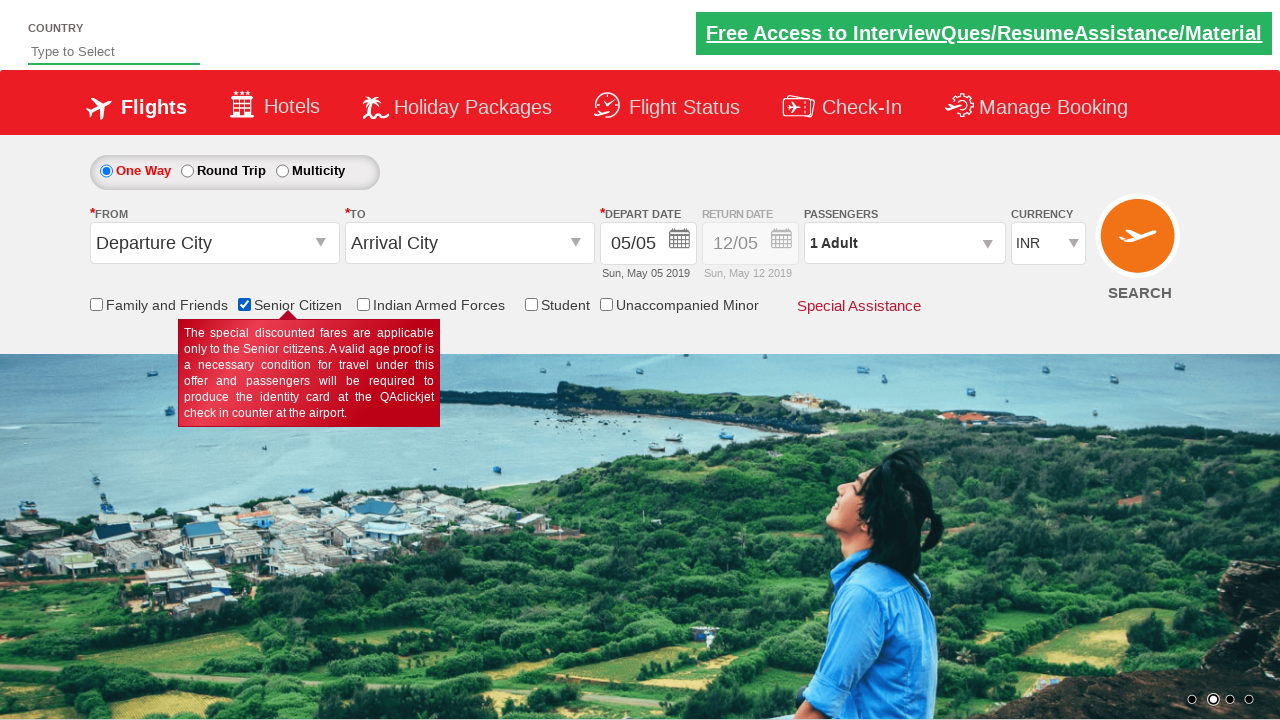

Verified that Senior Citizen Discount checkbox is selected
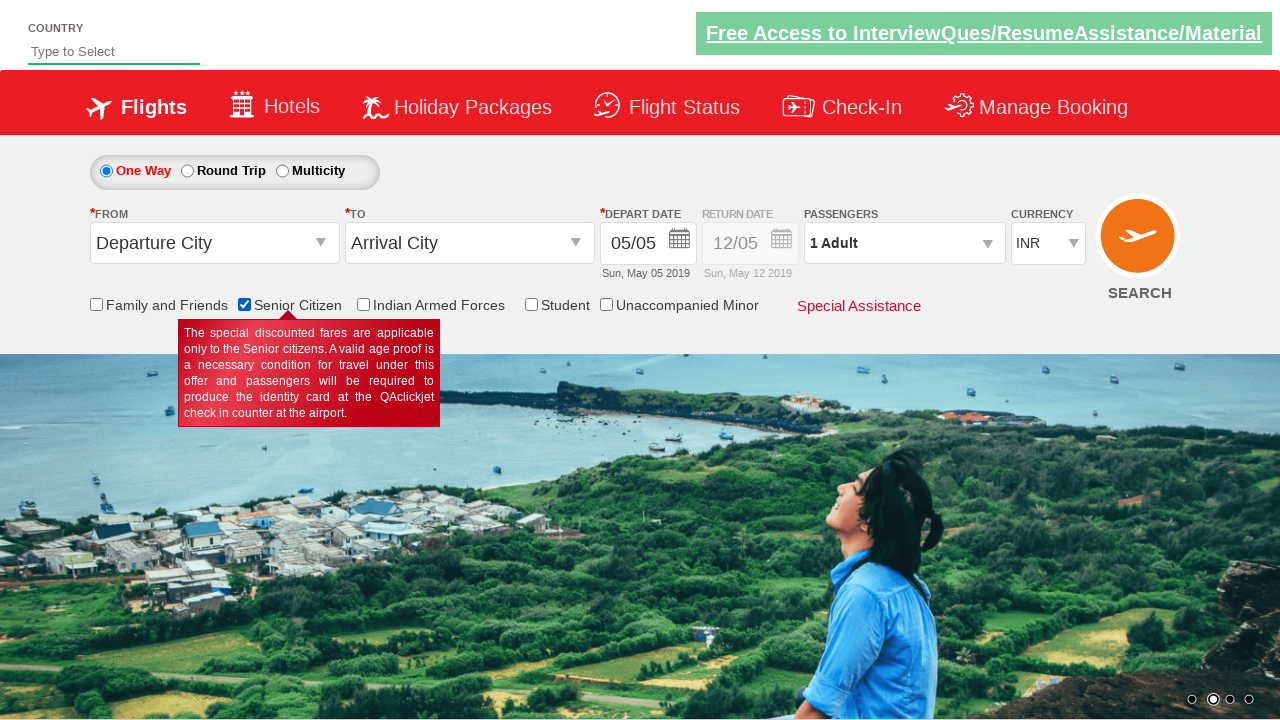

Counted total checkboxes on page: 6
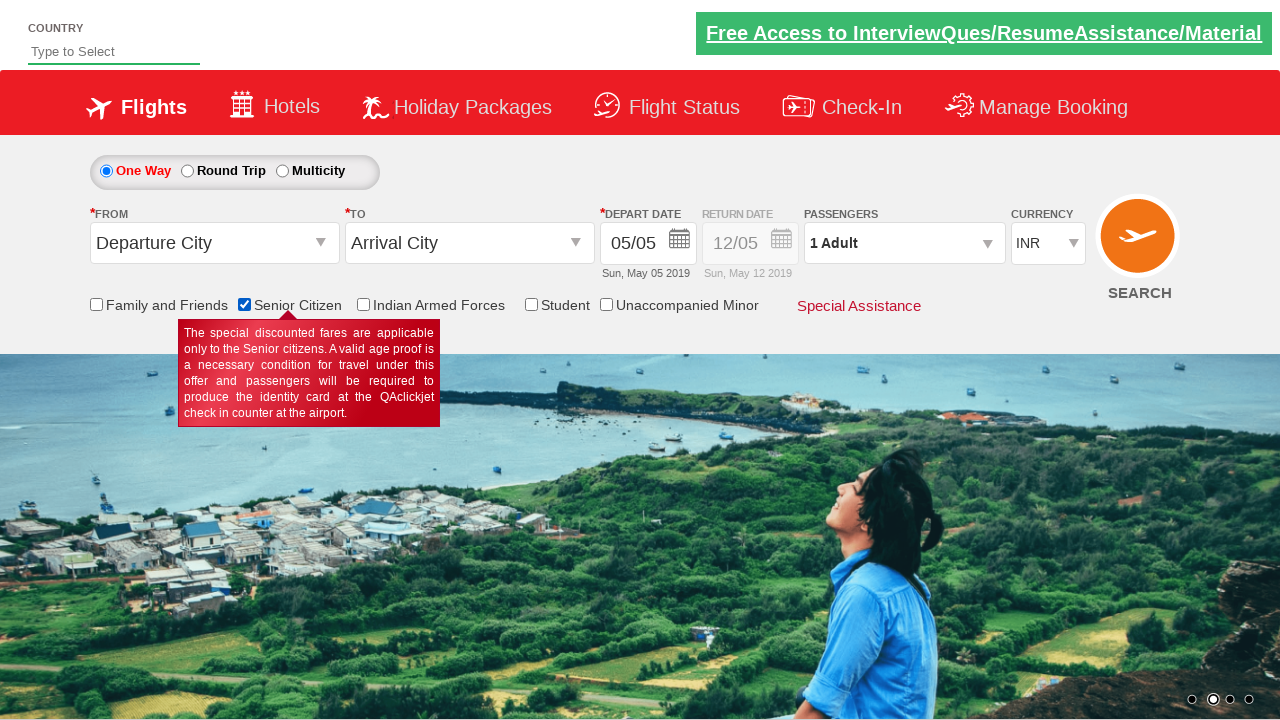

Clicked Find Flights button at (1140, 245) on #ctl00_mainContent_btn_FindFlights
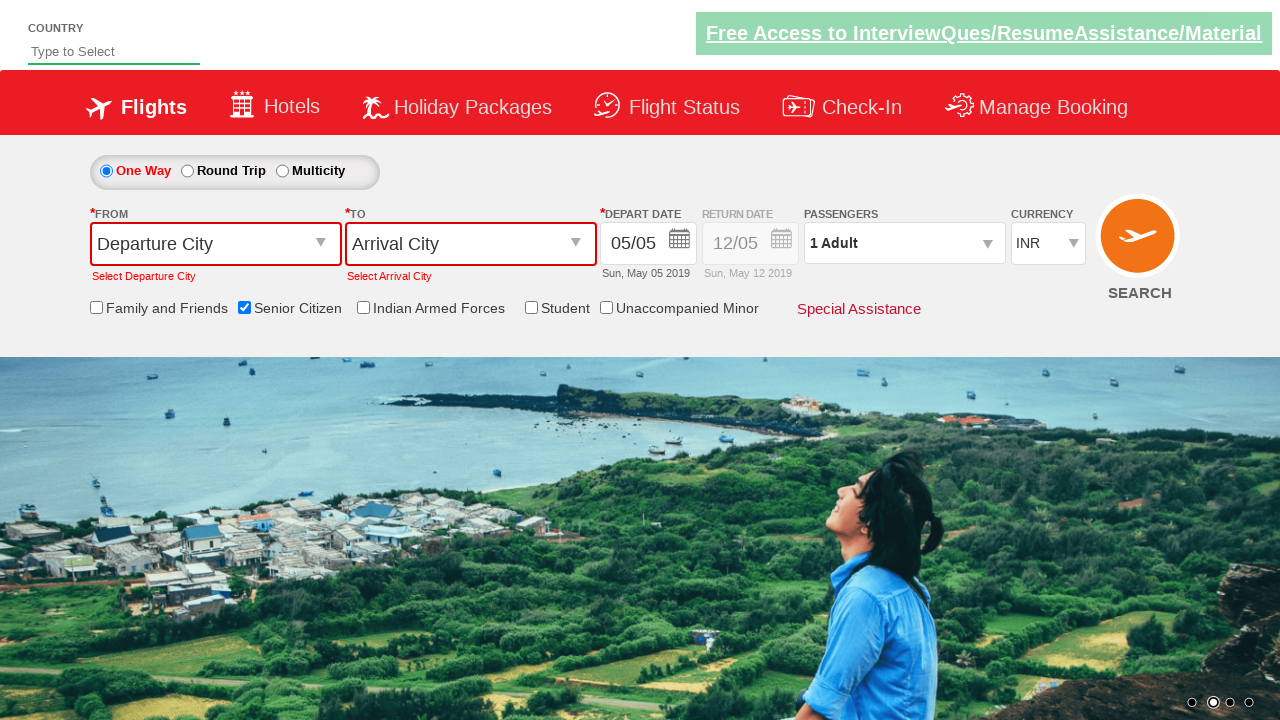

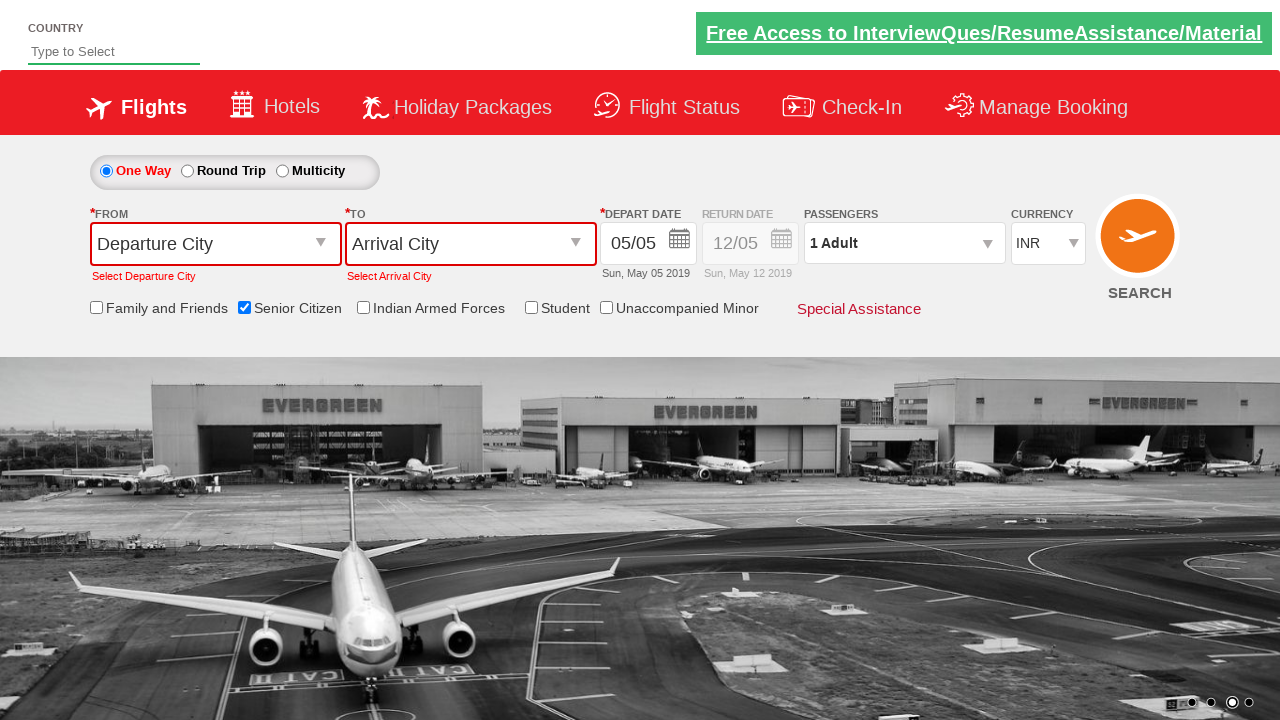